Tests drag and drop functionality by dragging an image element

Starting URL: https://v1.training-support.net/selenium/drag-drop

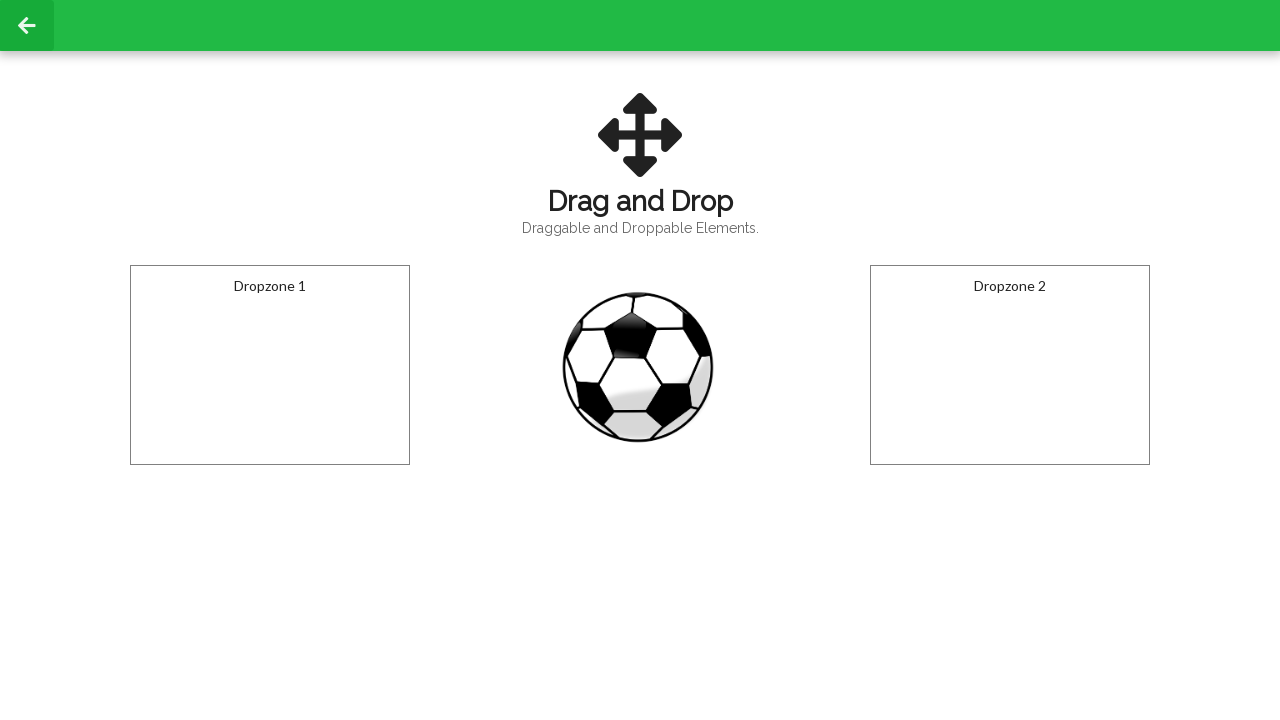

Located draggable image element
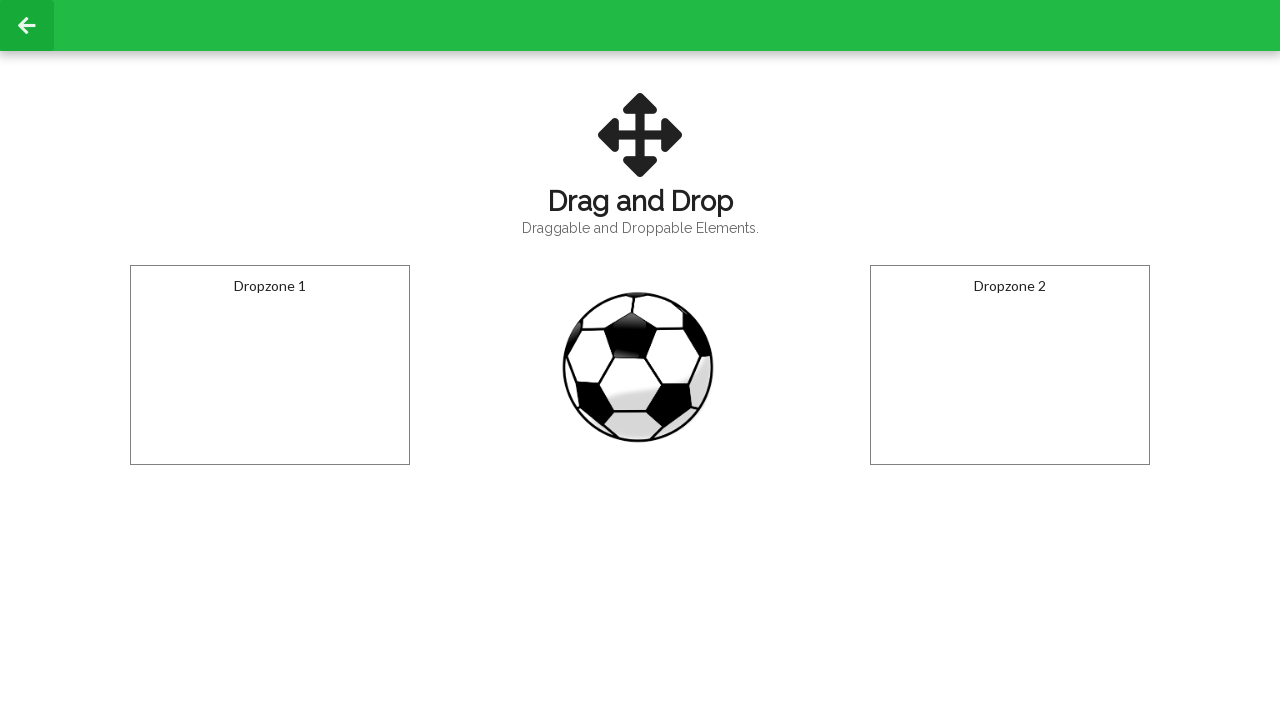

Located drop target element
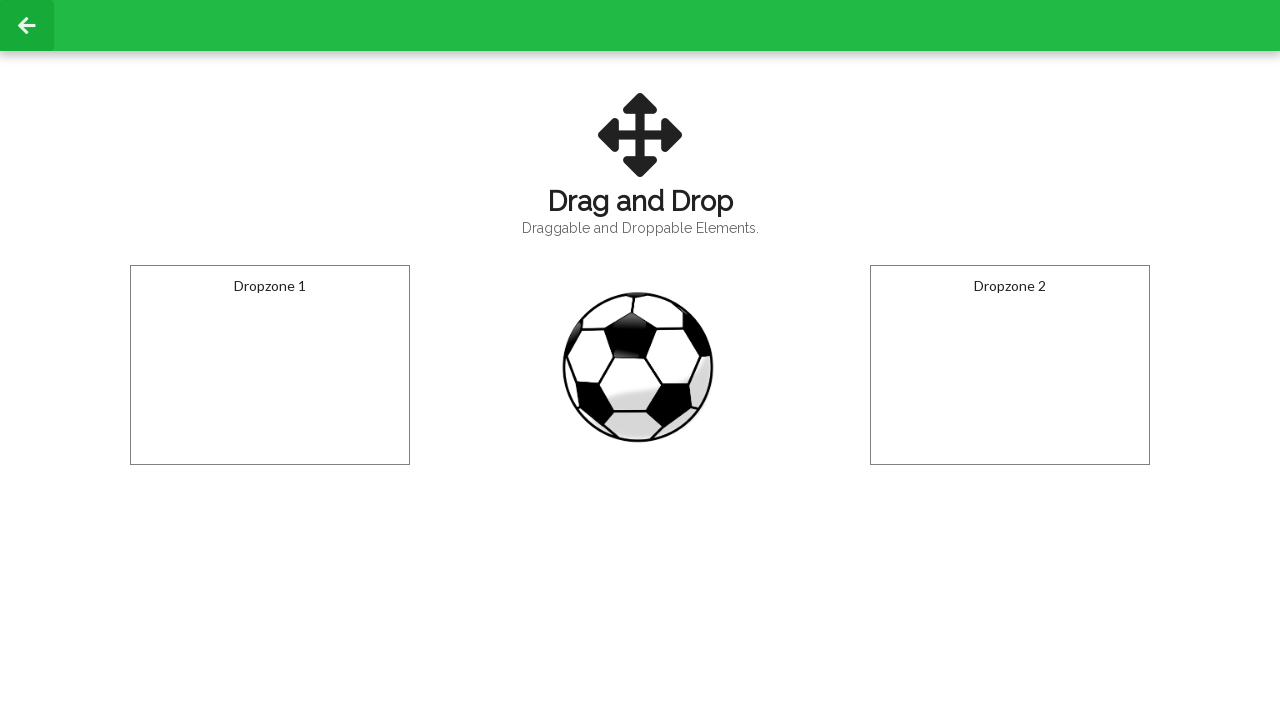

Dragged image element to drop target at (270, 365)
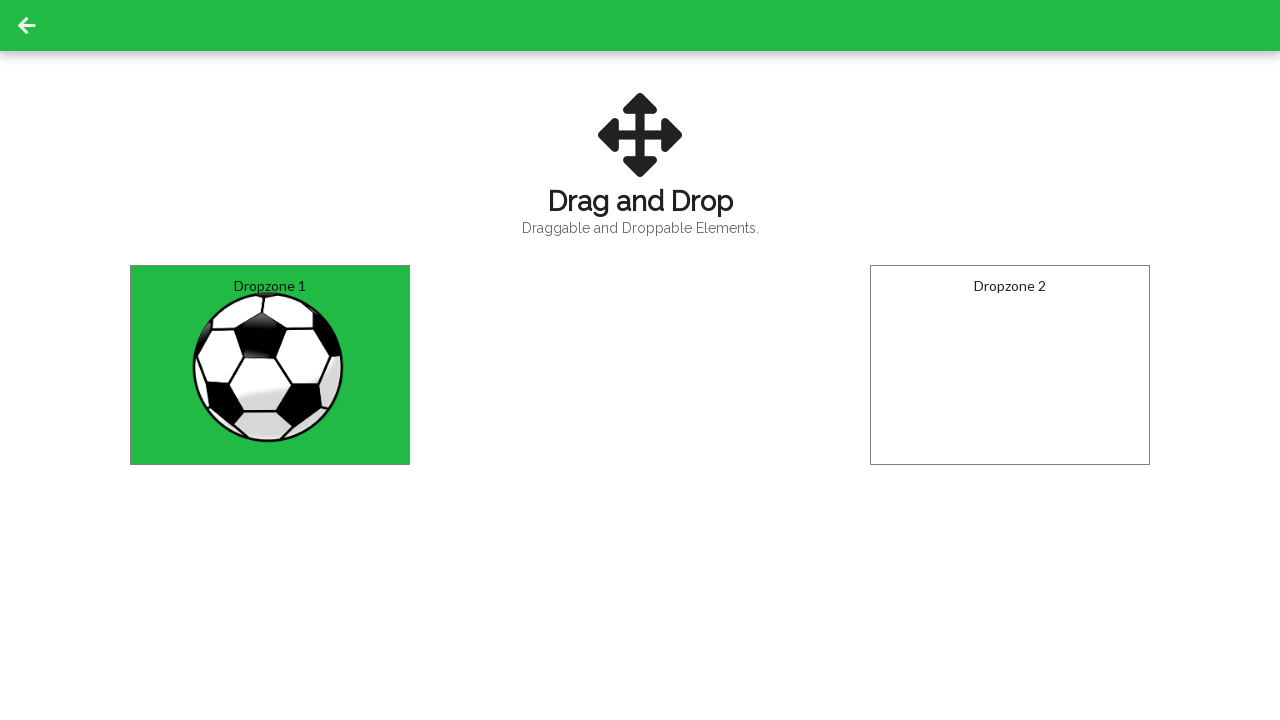

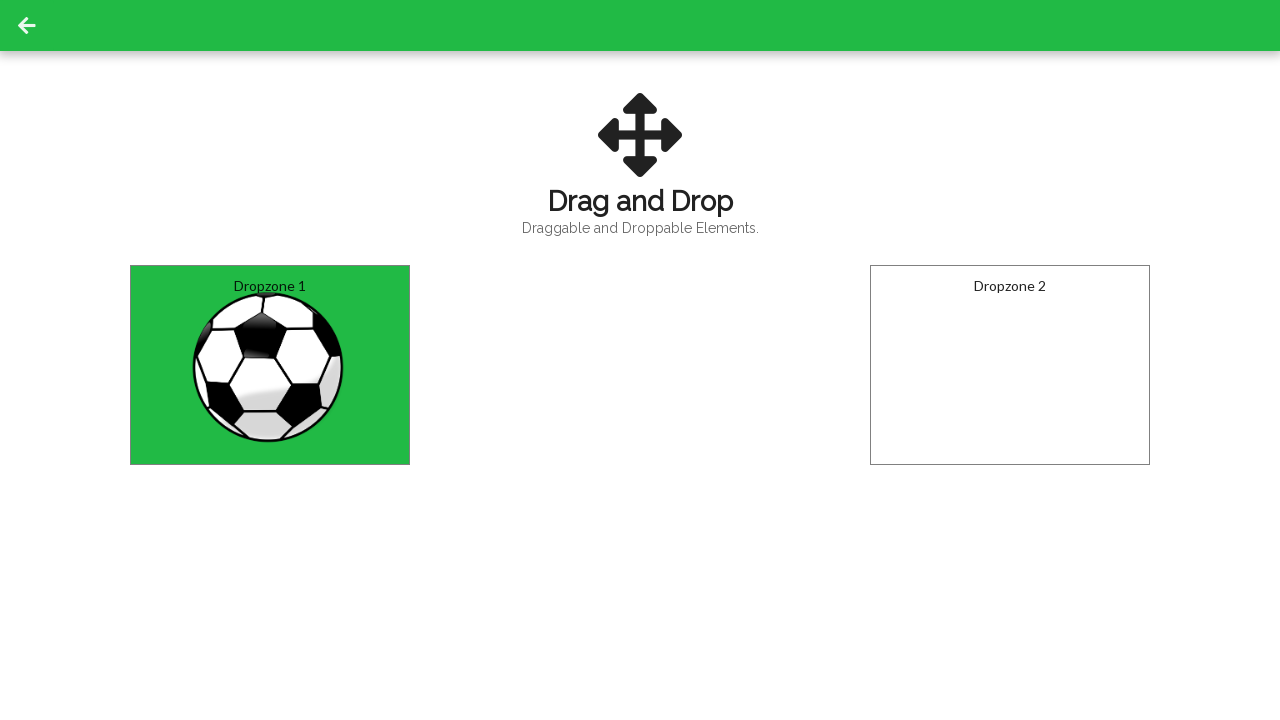